Tests that the browser back button works correctly with filter navigation

Starting URL: https://demo.playwright.dev/todomvc

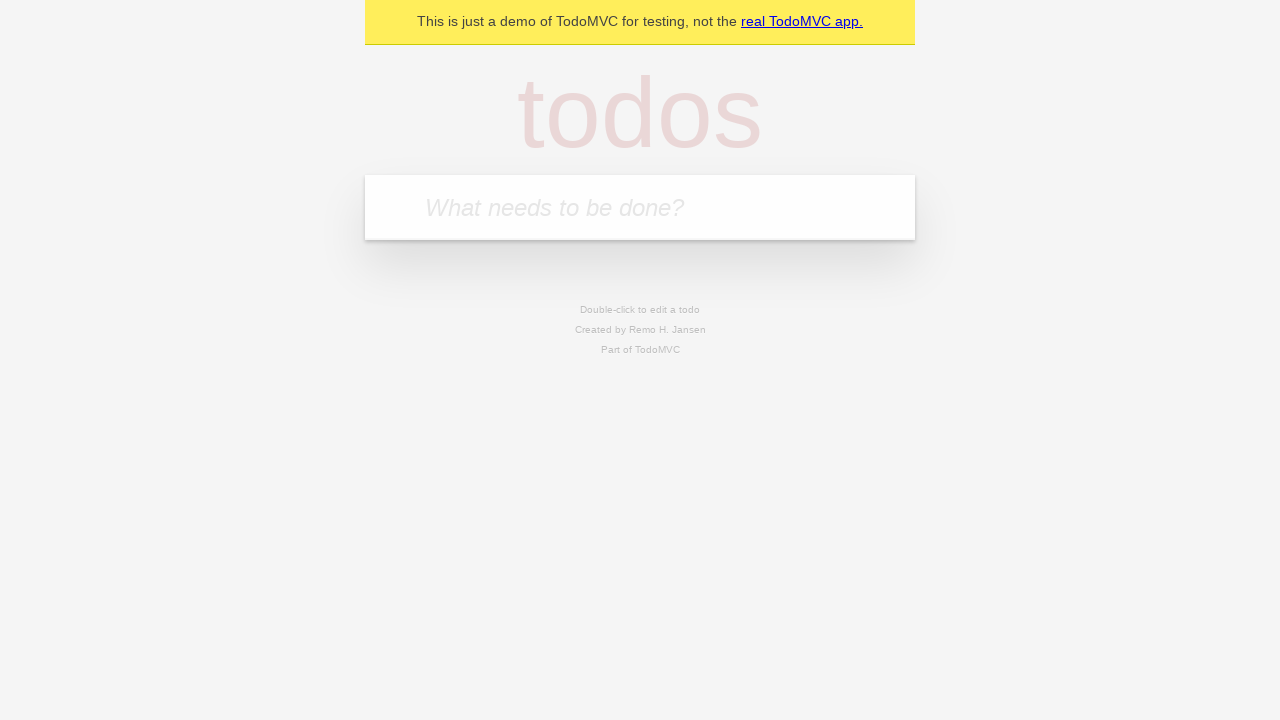

Filled first todo input with 'buy some cheese' on internal:attr=[placeholder="What needs to be done?"i]
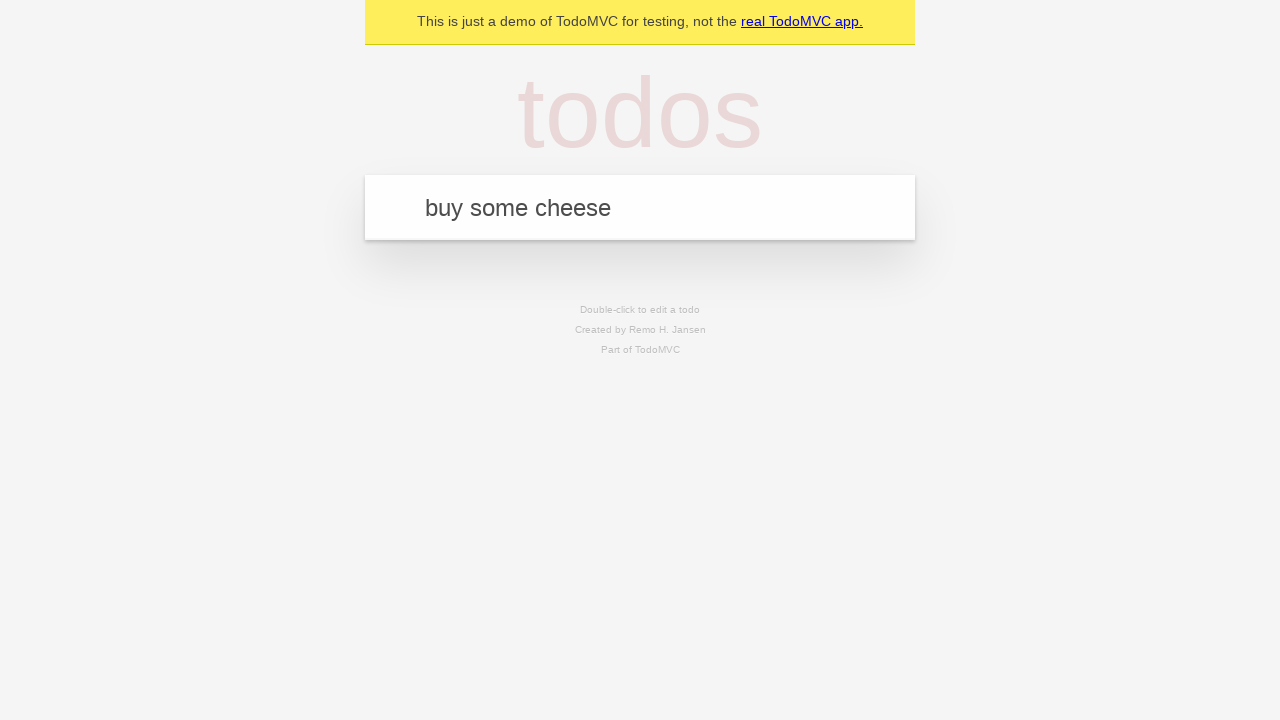

Pressed Enter to create first todo on internal:attr=[placeholder="What needs to be done?"i]
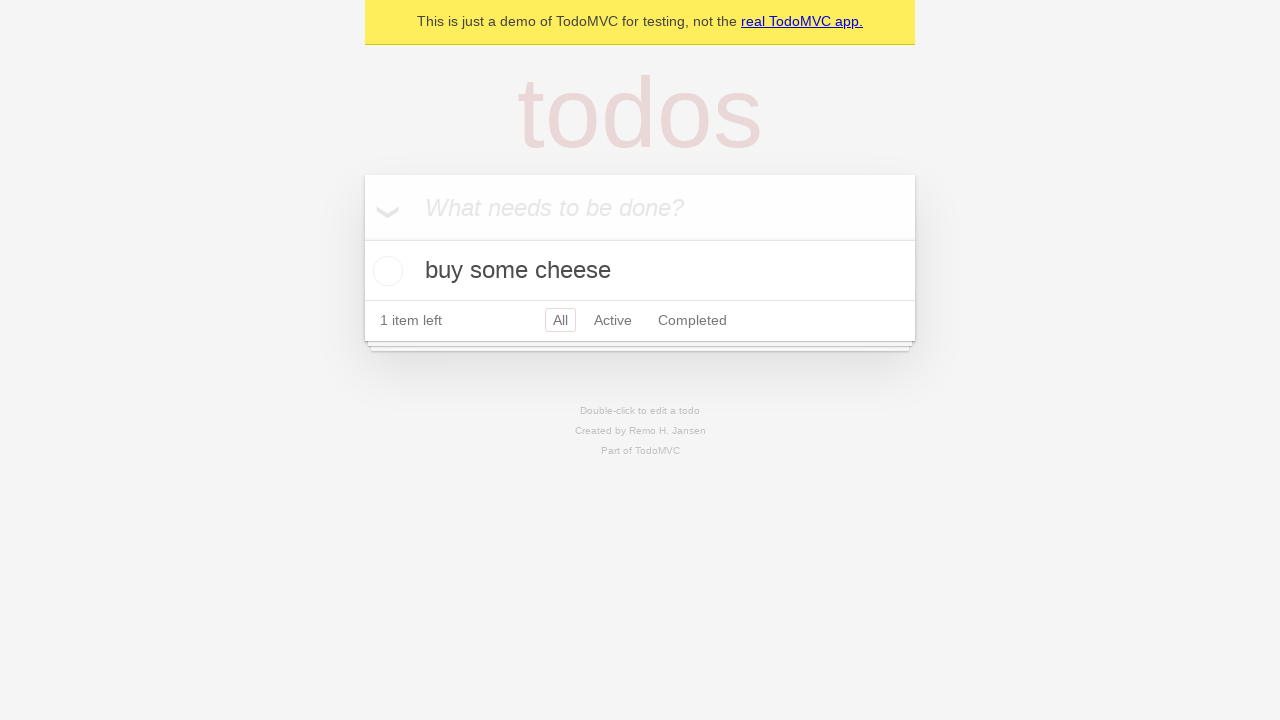

Filled second todo input with 'feed the cat' on internal:attr=[placeholder="What needs to be done?"i]
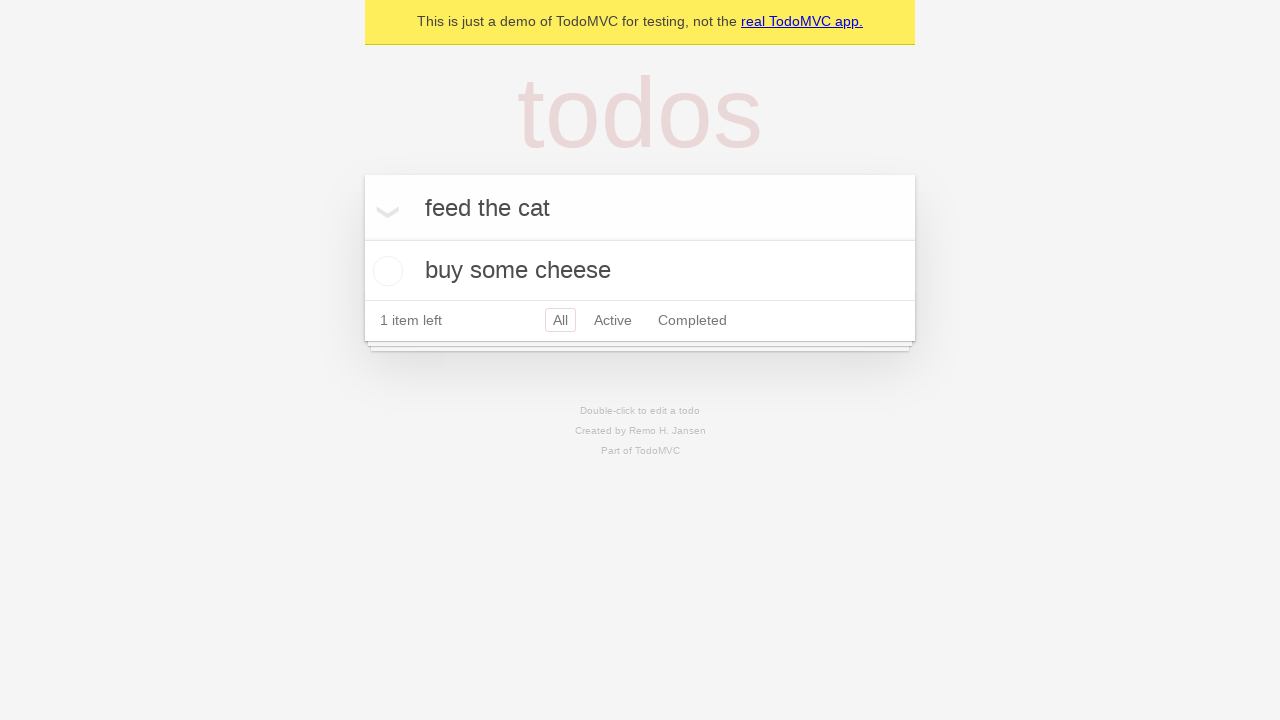

Pressed Enter to create second todo on internal:attr=[placeholder="What needs to be done?"i]
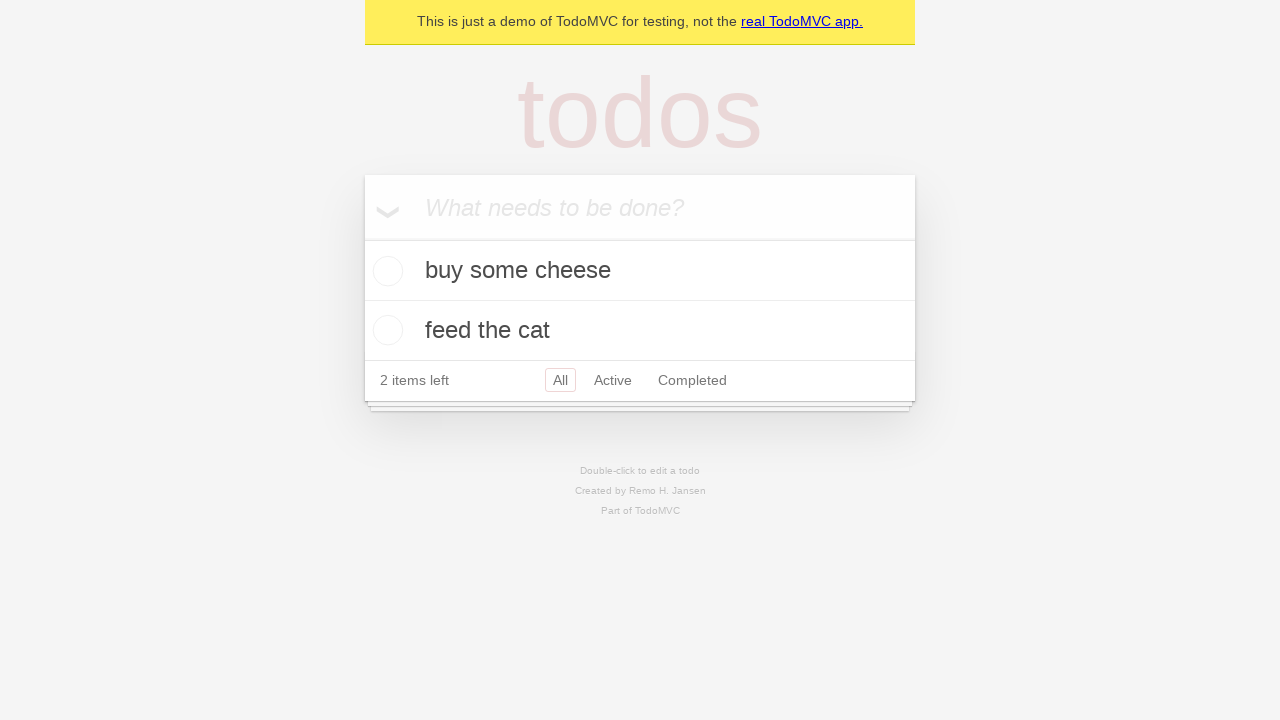

Filled third todo input with 'book a doctors appointment' on internal:attr=[placeholder="What needs to be done?"i]
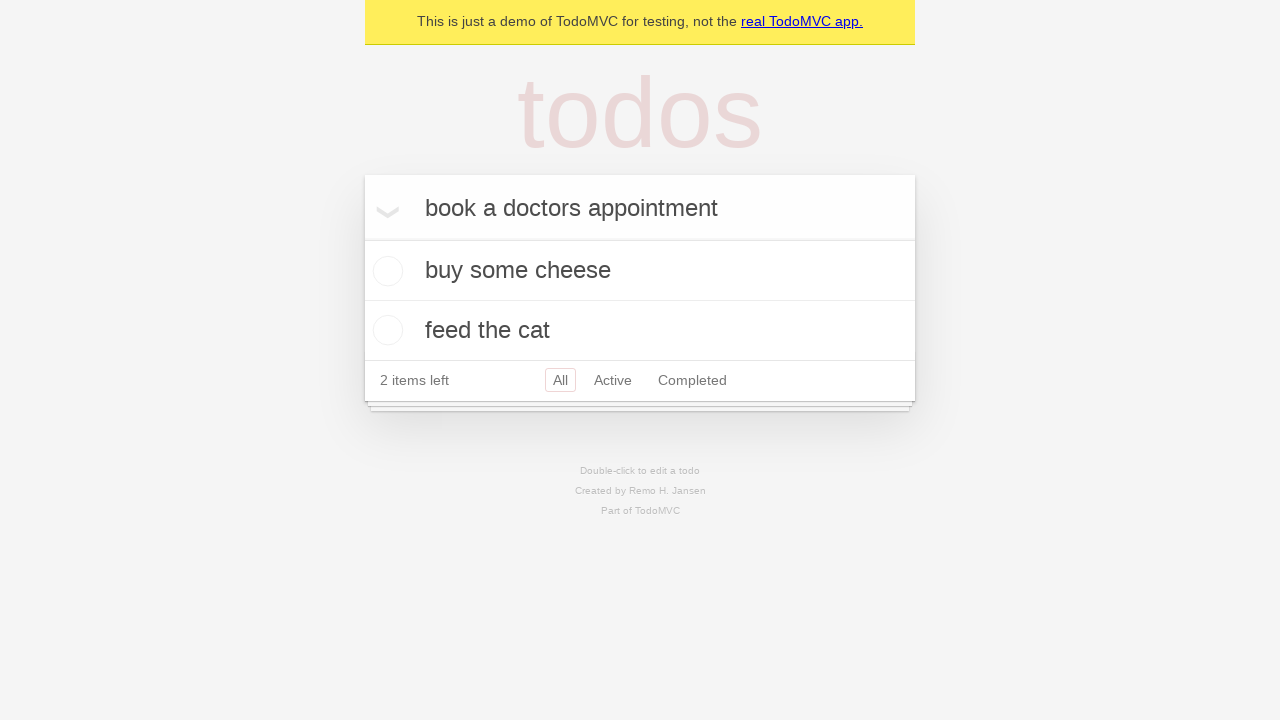

Pressed Enter to create third todo on internal:attr=[placeholder="What needs to be done?"i]
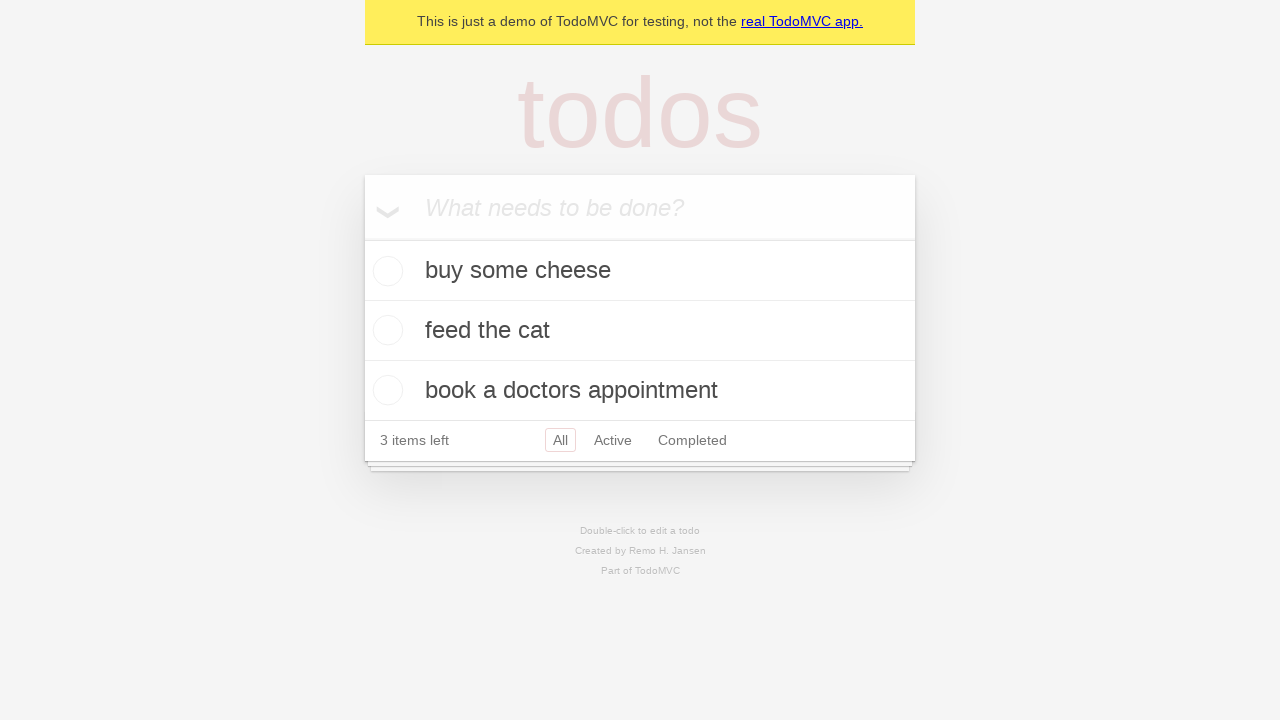

Waited for todos to be created and displayed
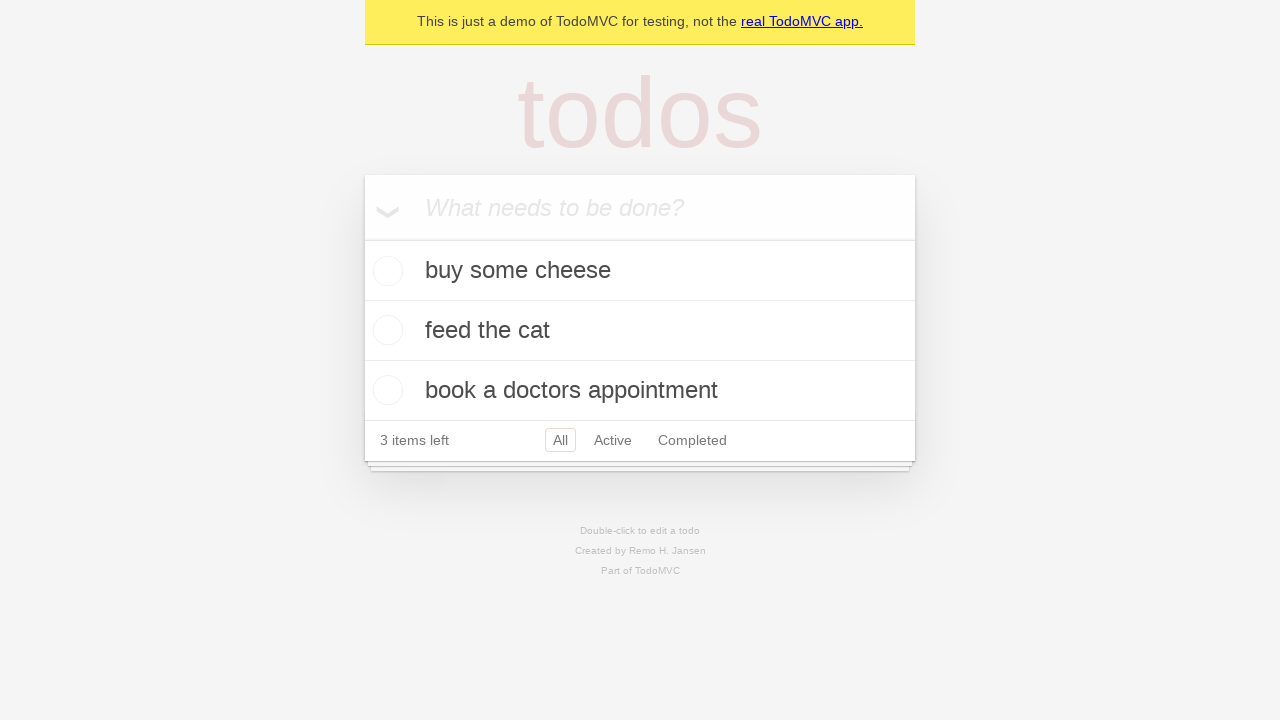

Checked the second todo item at (385, 330) on internal:testid=[data-testid="todo-item"s] >> nth=1 >> internal:role=checkbox
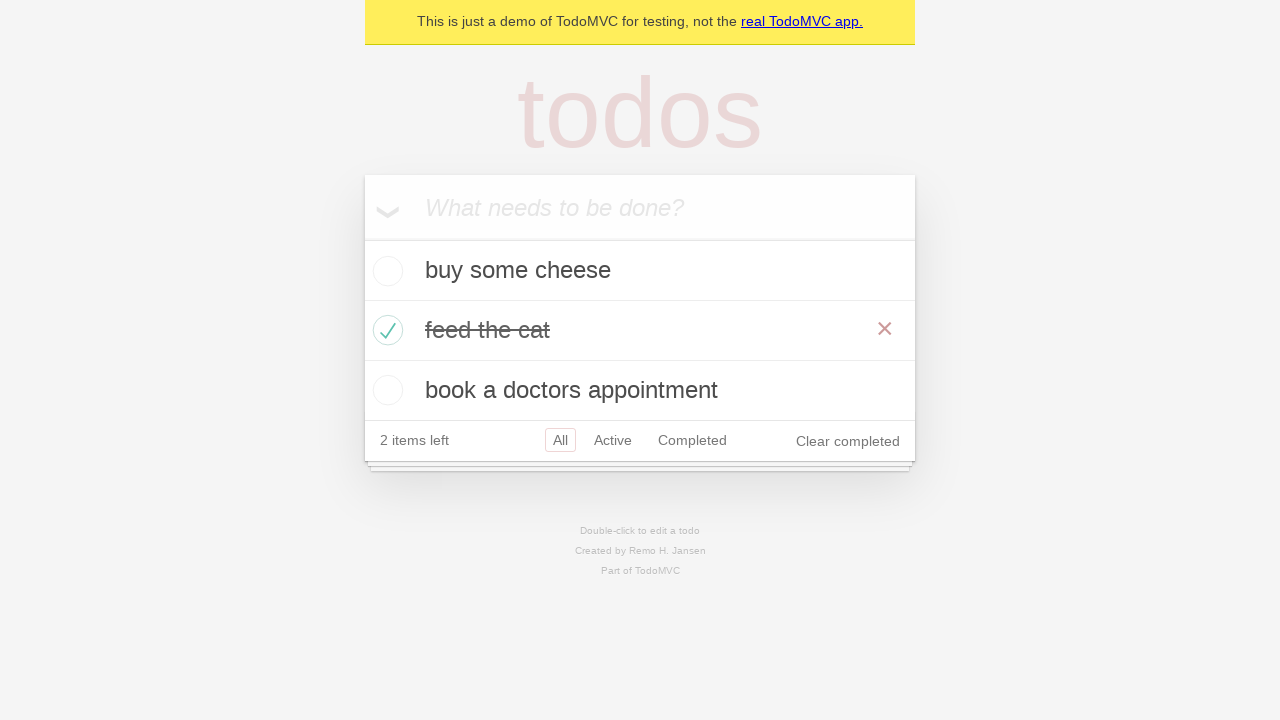

Clicked 'All' filter link at (560, 440) on internal:role=link[name="All"i]
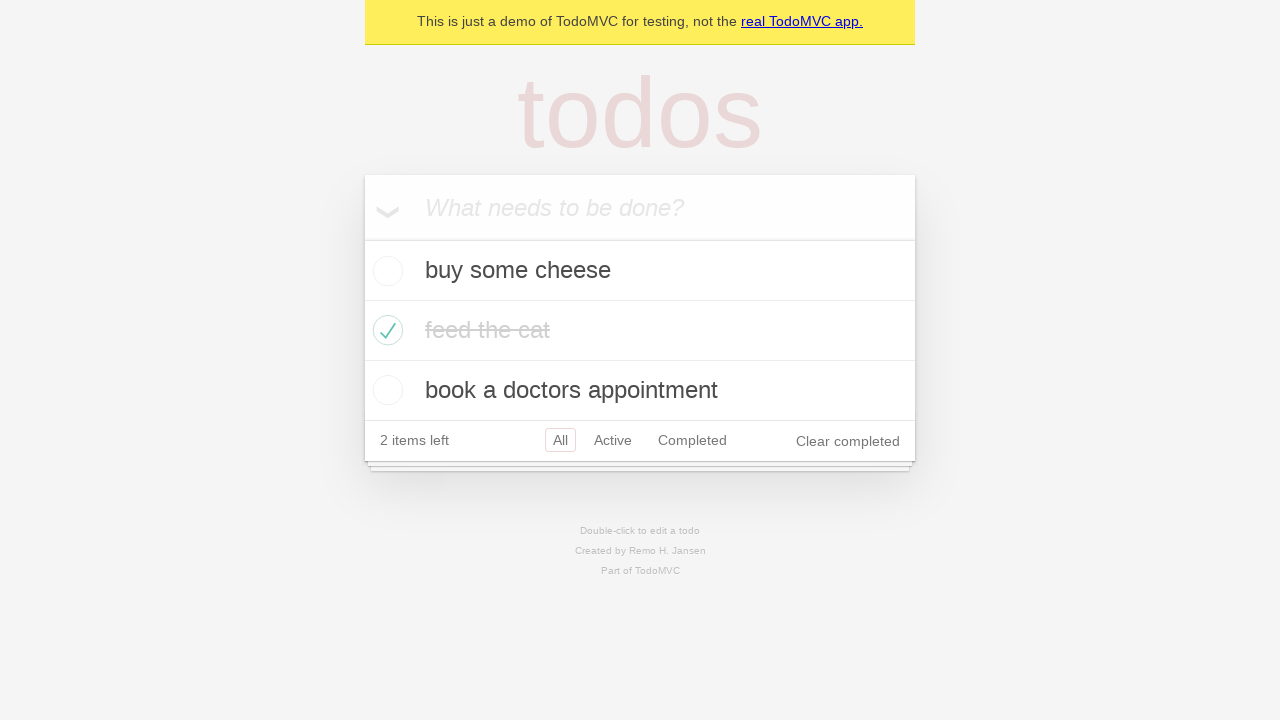

Clicked 'Active' filter link at (613, 440) on internal:role=link[name="Active"i]
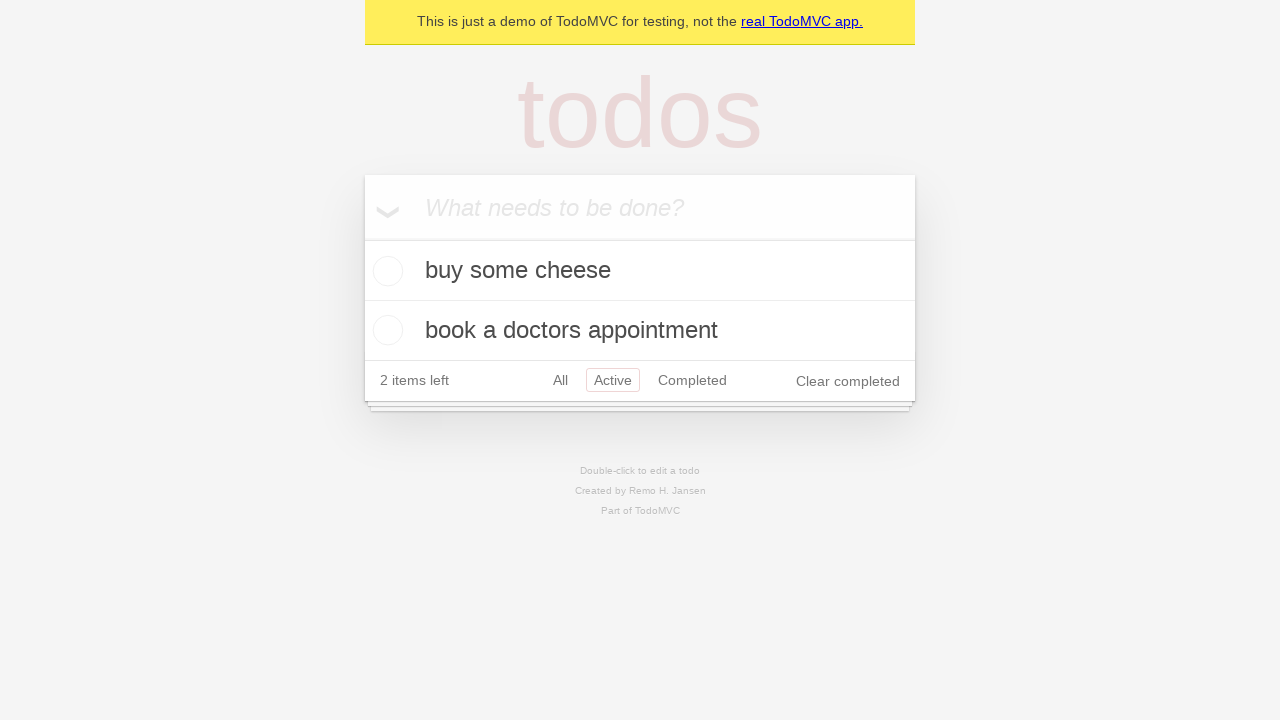

Clicked 'Completed' filter link at (692, 380) on internal:role=link[name="Completed"i]
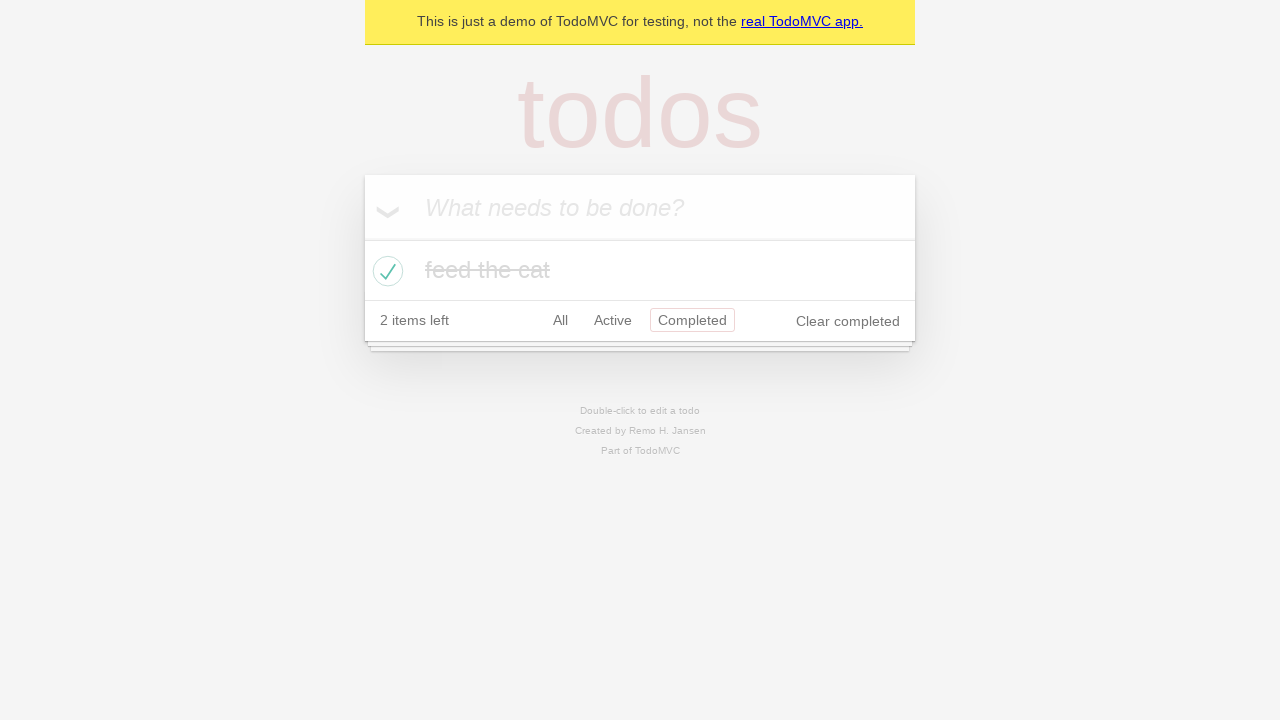

Navigated back using browser back button to 'Active' filter
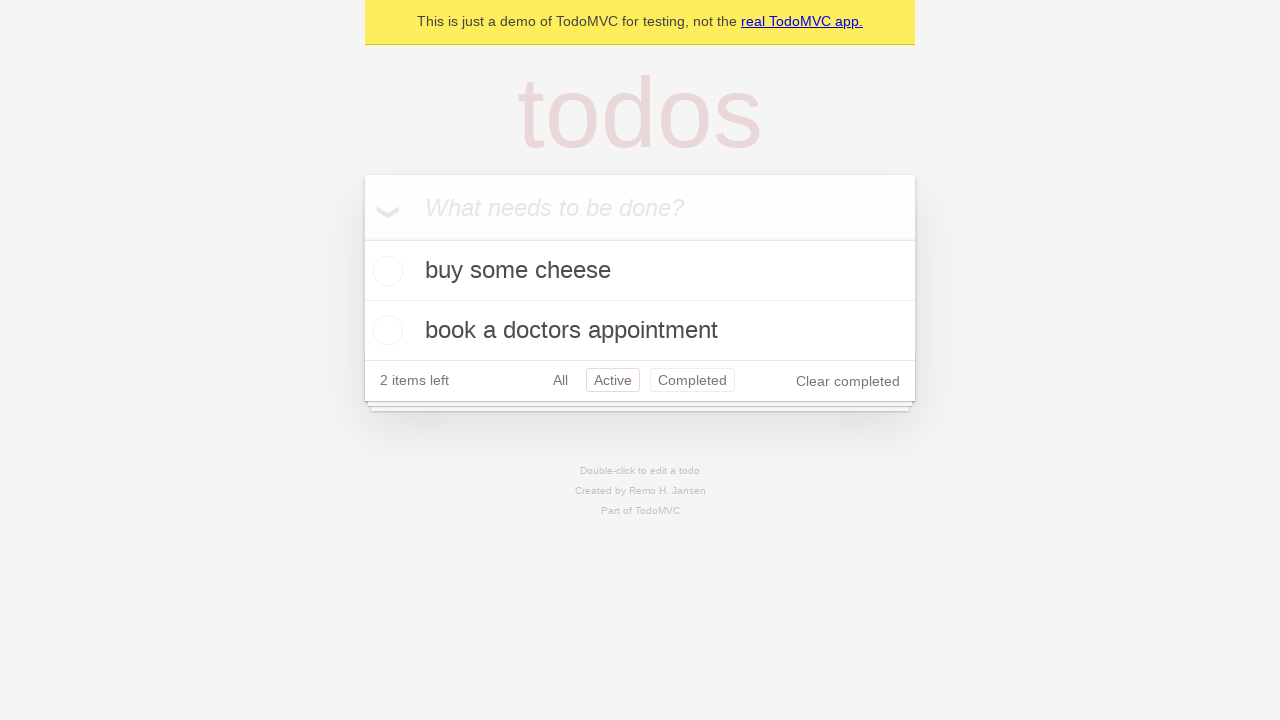

Navigated back using browser back button to 'All' filter
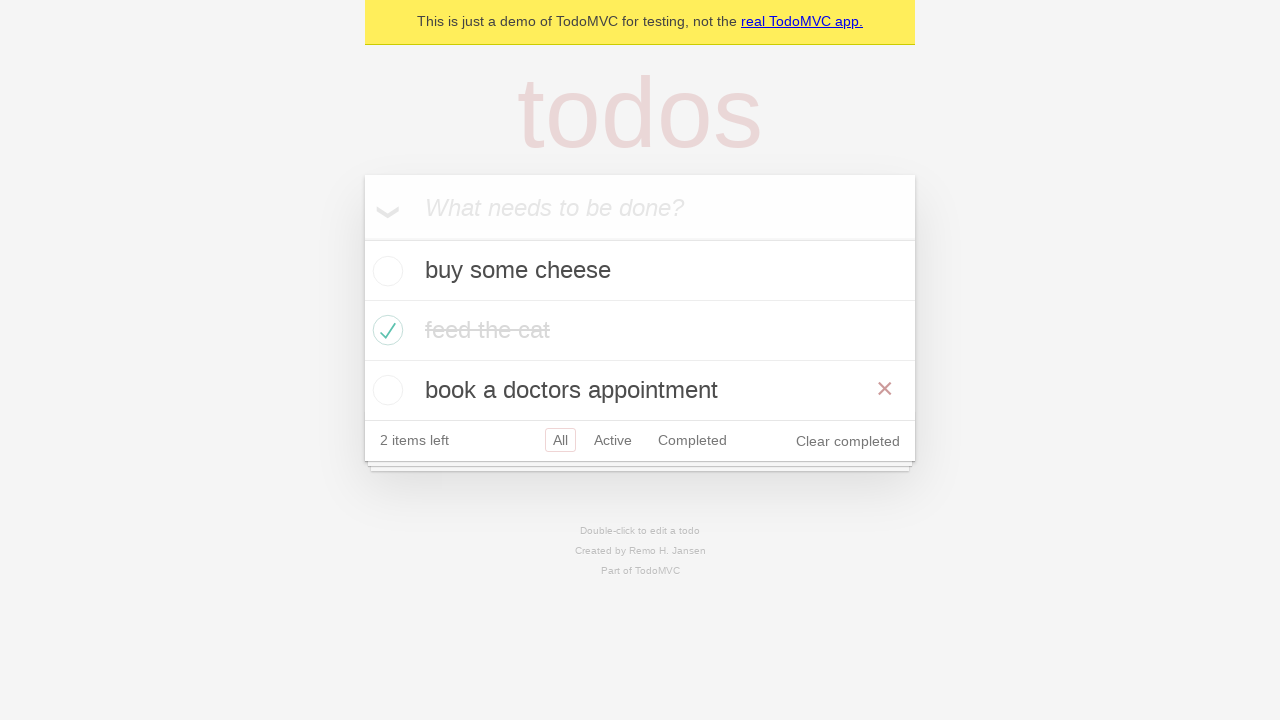

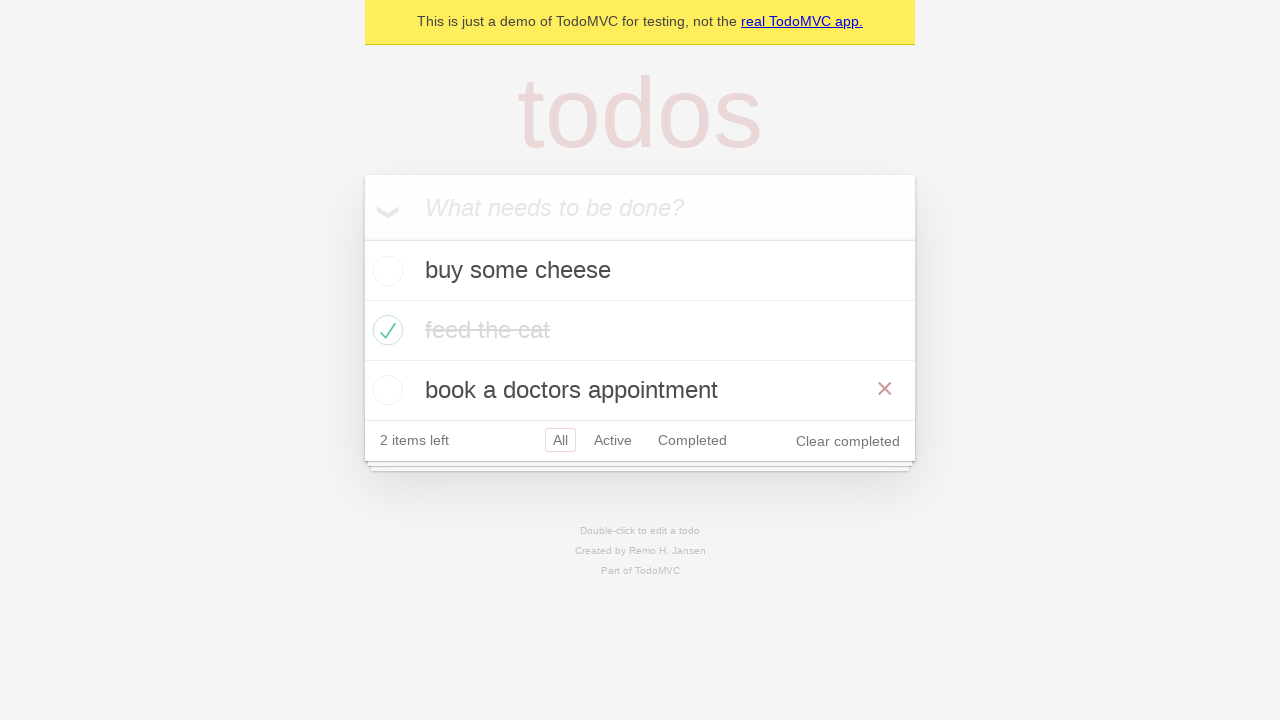